Tests that clicking the 'past' link navigates to the front page showing past articles

Starting URL: https://news.ycombinator.com/

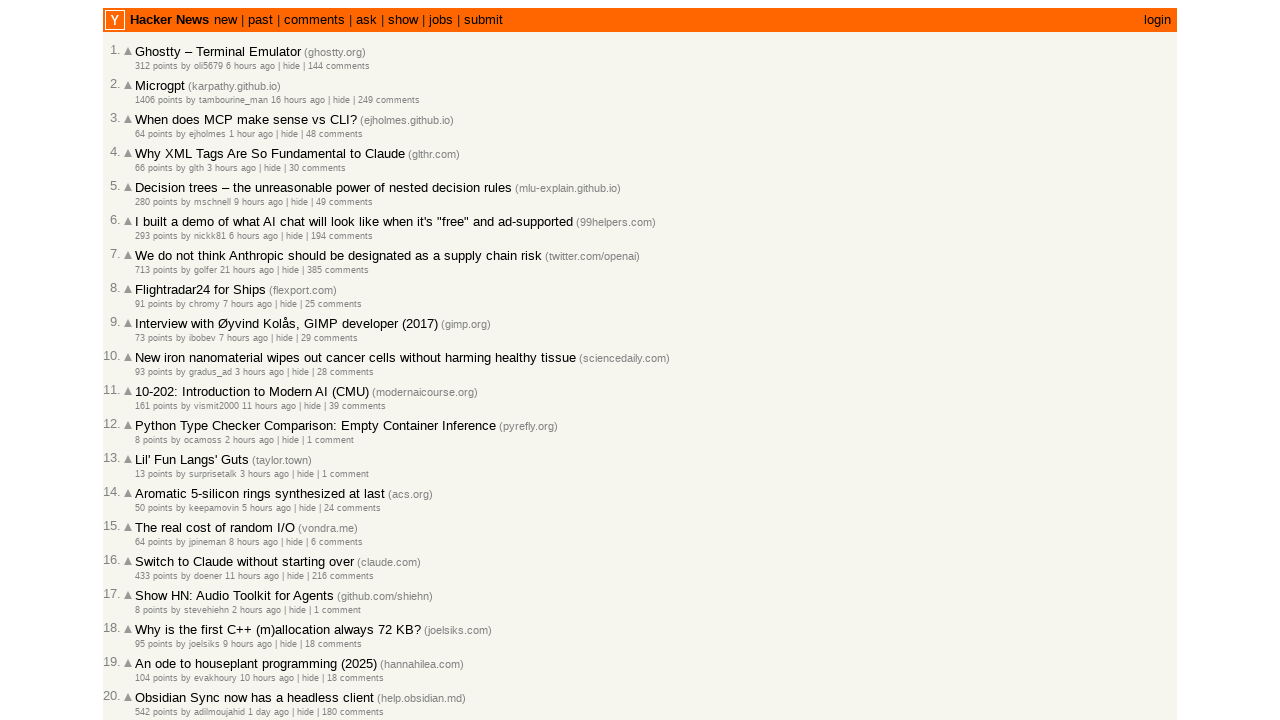

Clicked the 'past' link at (260, 20) on a:text('past')
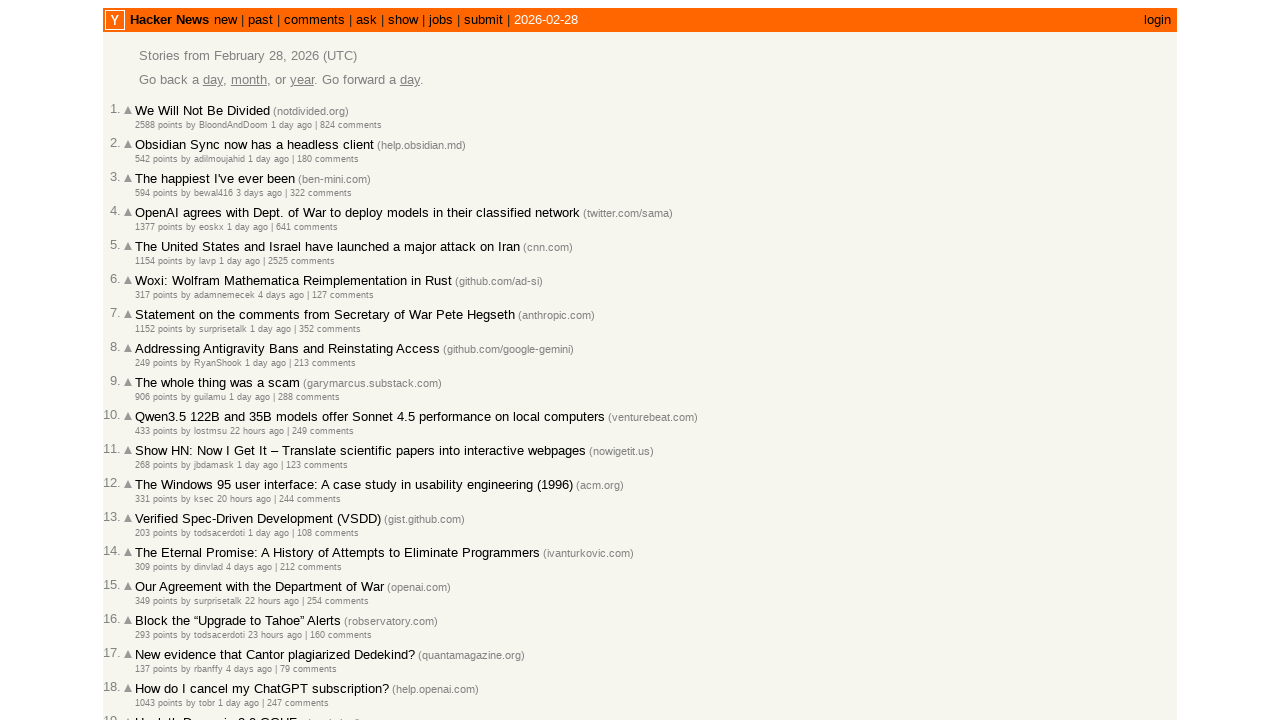

Waited for navigation to front page URL
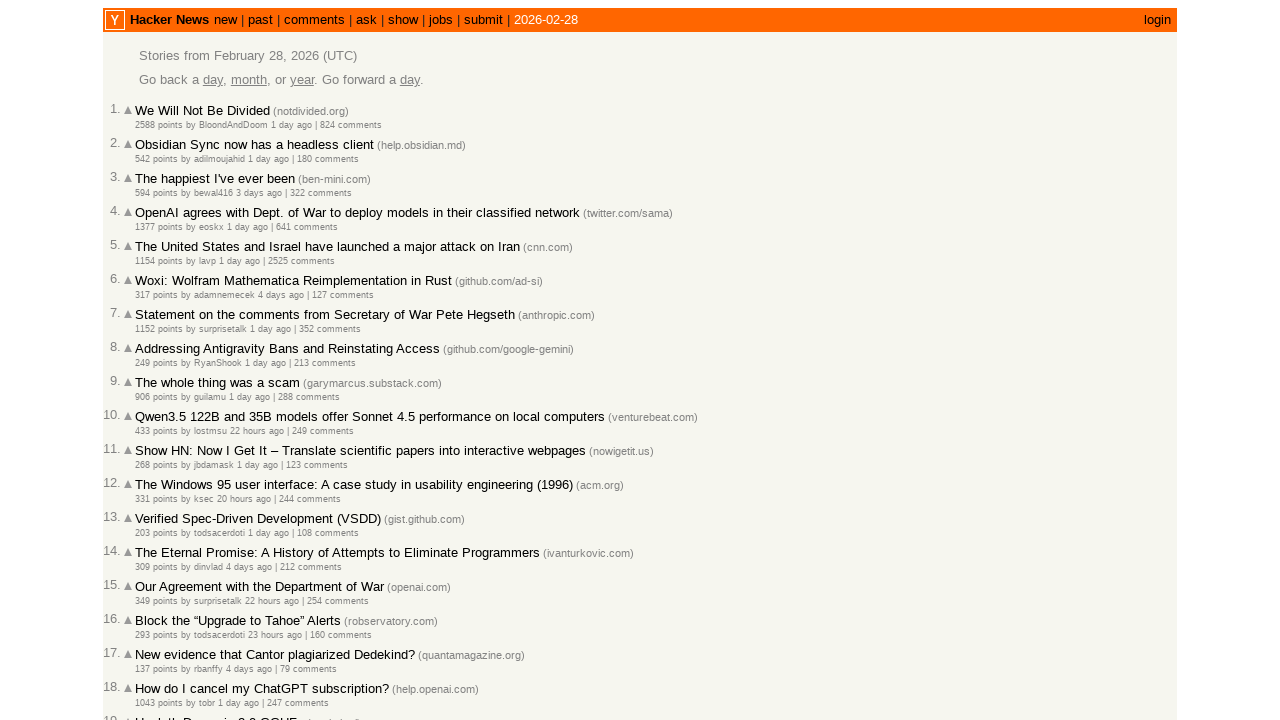

Verified current URL is https://news.ycombinator.com/front
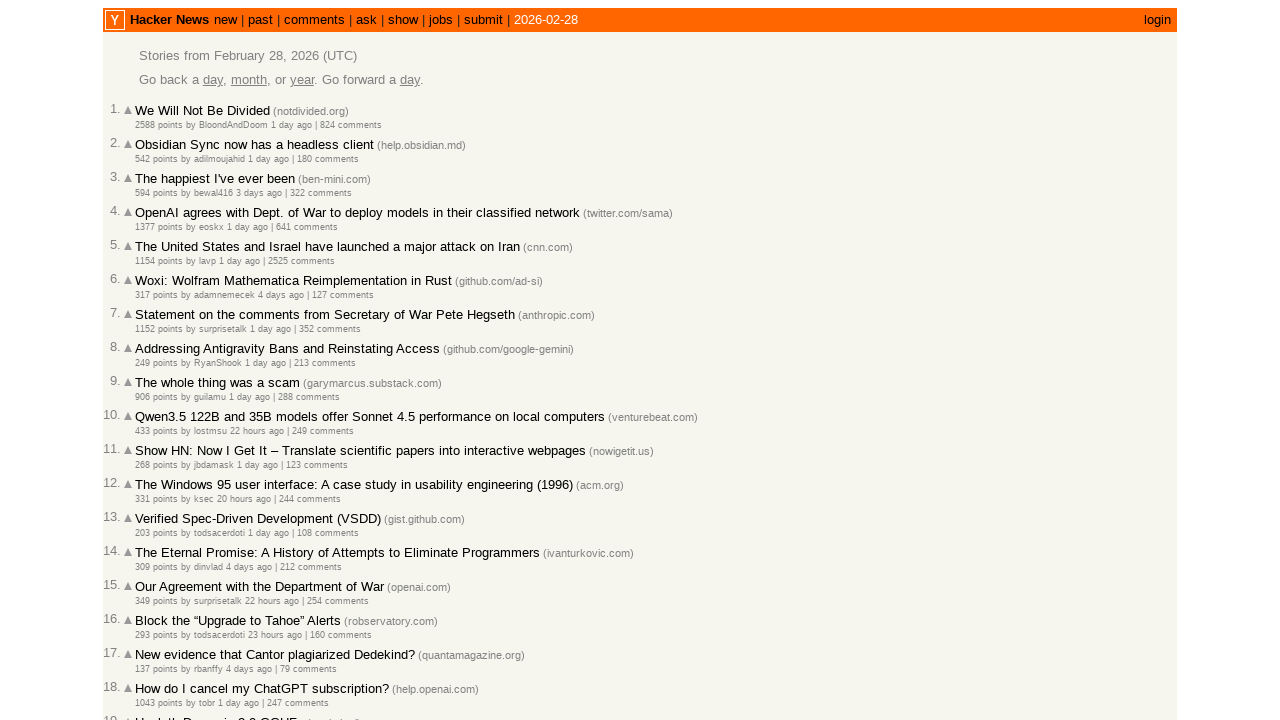

Verified page title contains 'front'
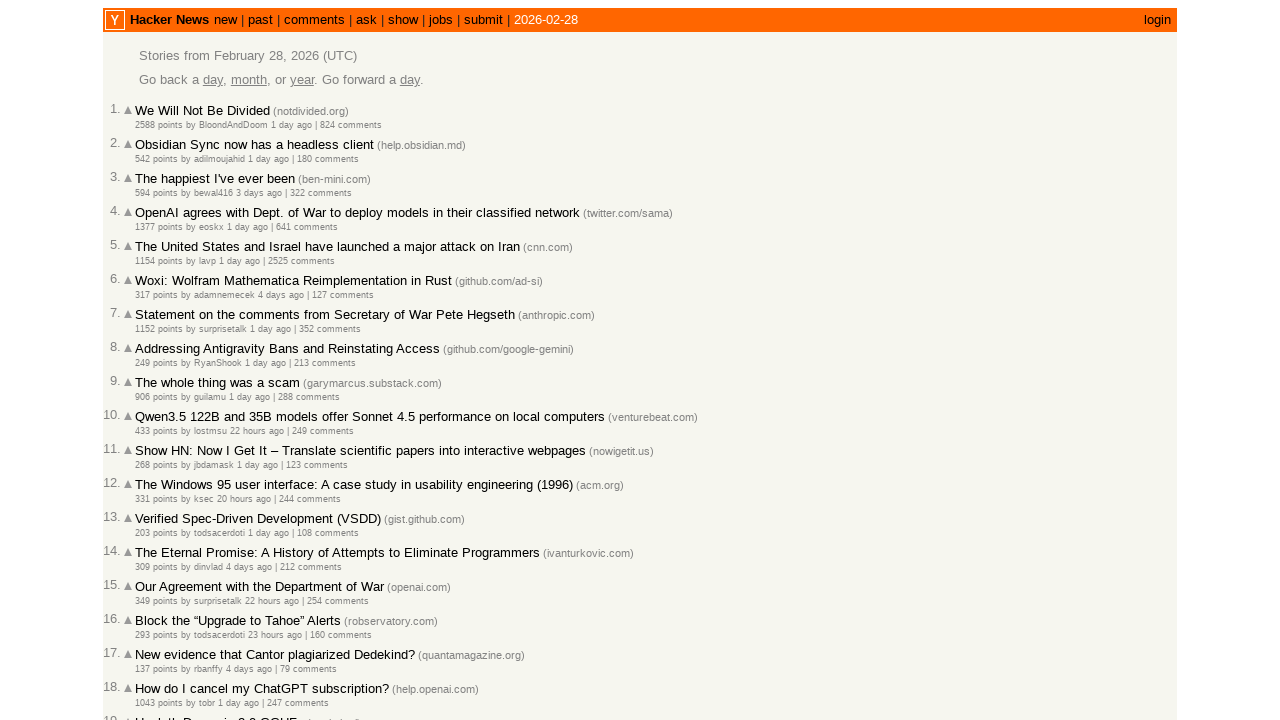

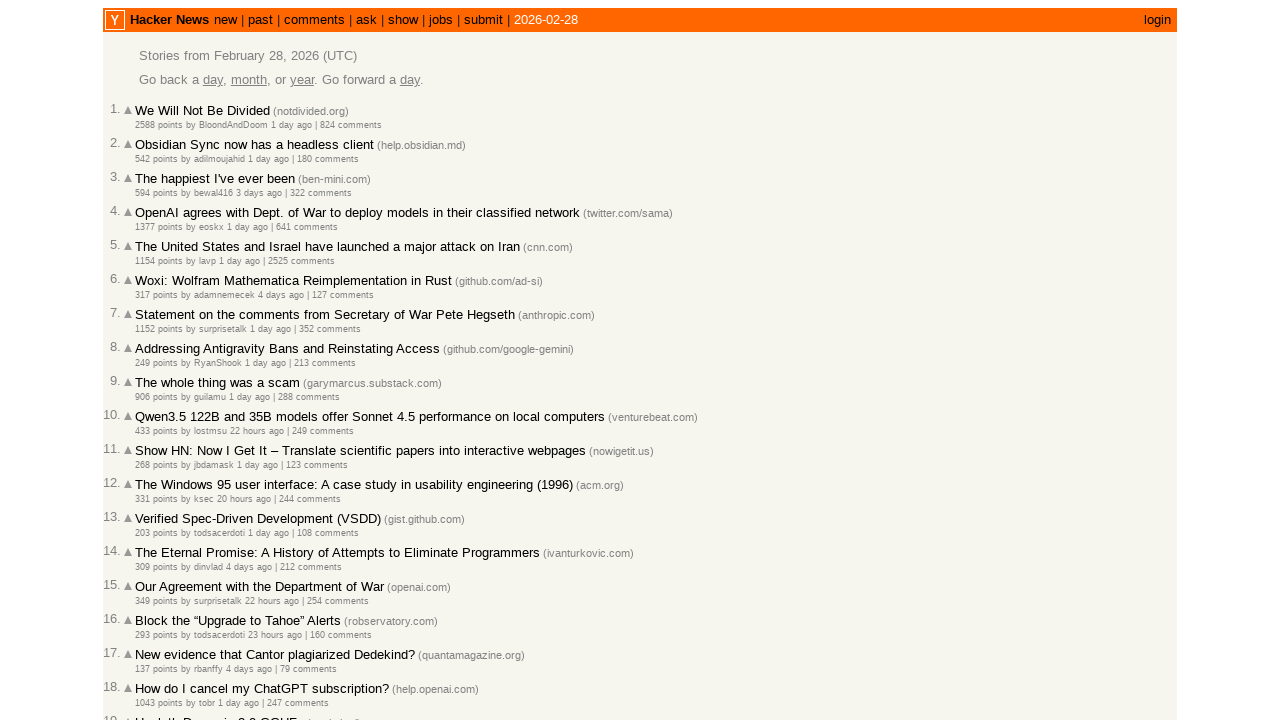